Tests text field functionality by filling a first name input field and verifying the entered value can be retrieved from the field.

Starting URL: https://naveenautomationlabs.com/opencart/index.php?route=account/register

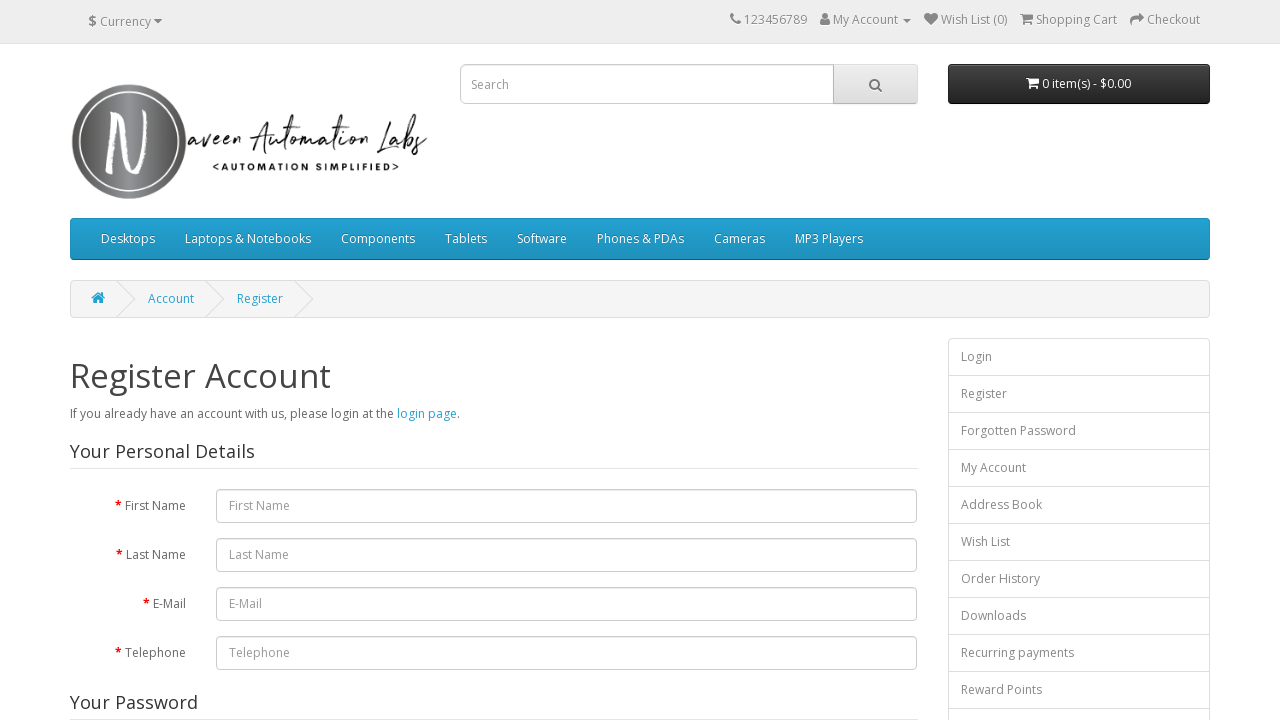

Filled first name input field with 'naveenautomationlabs' on #input-firstname
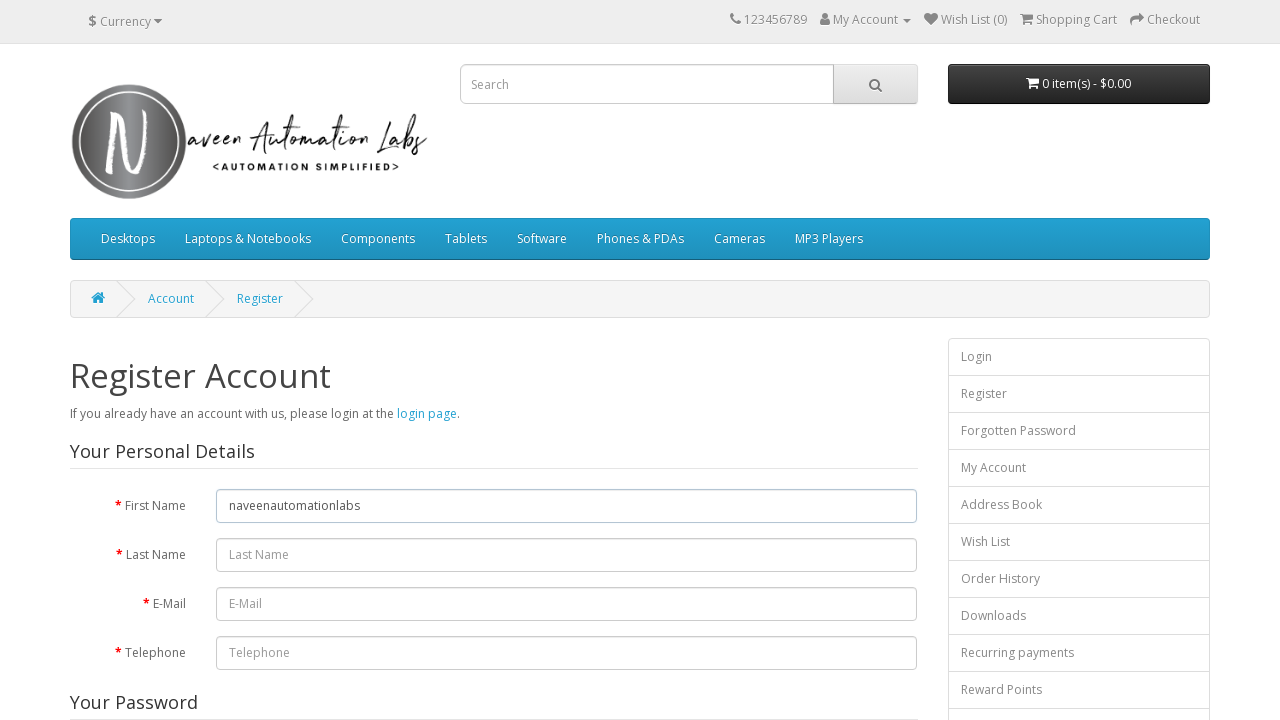

Retrieved first name field value: 'naveenautomationlabs'
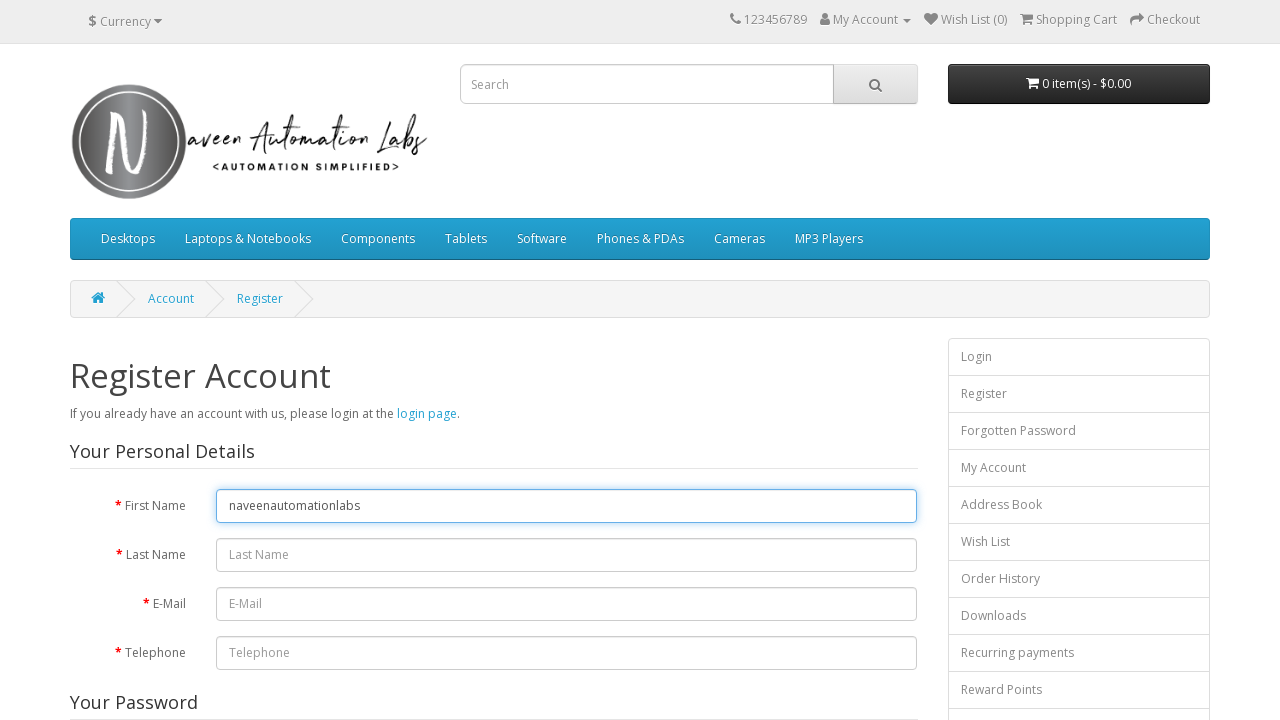

Printed first name field value to console
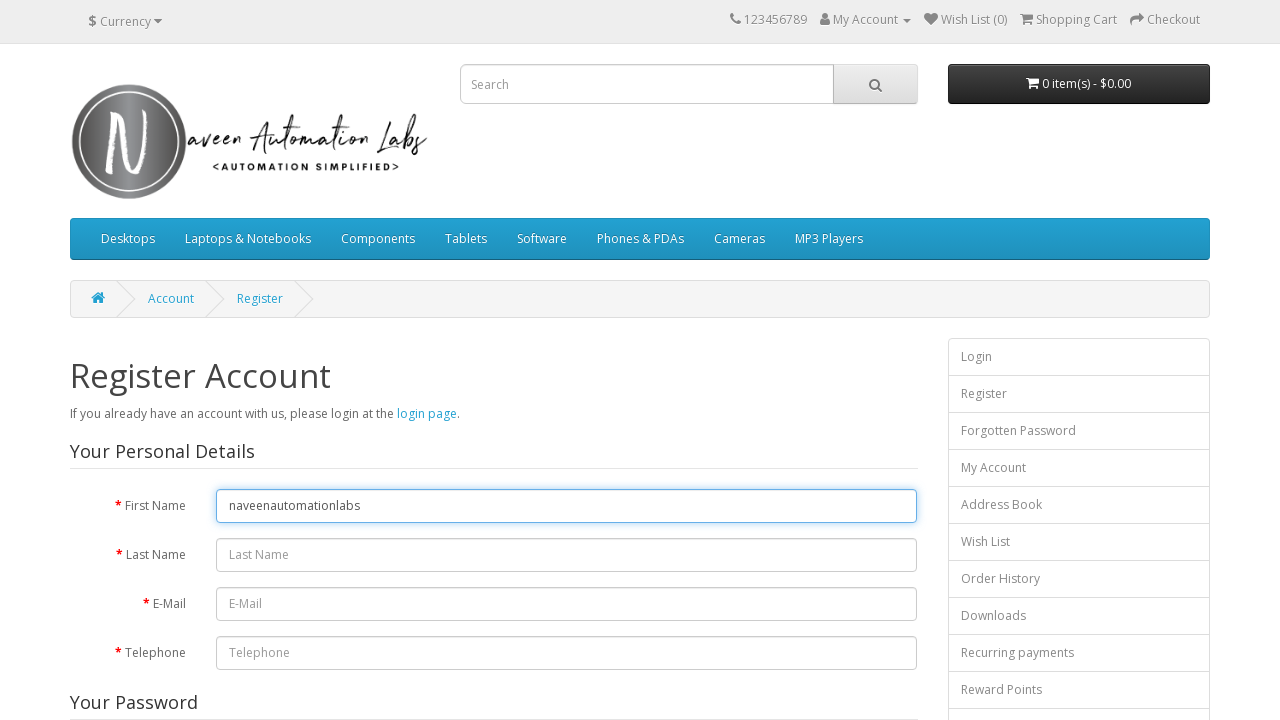

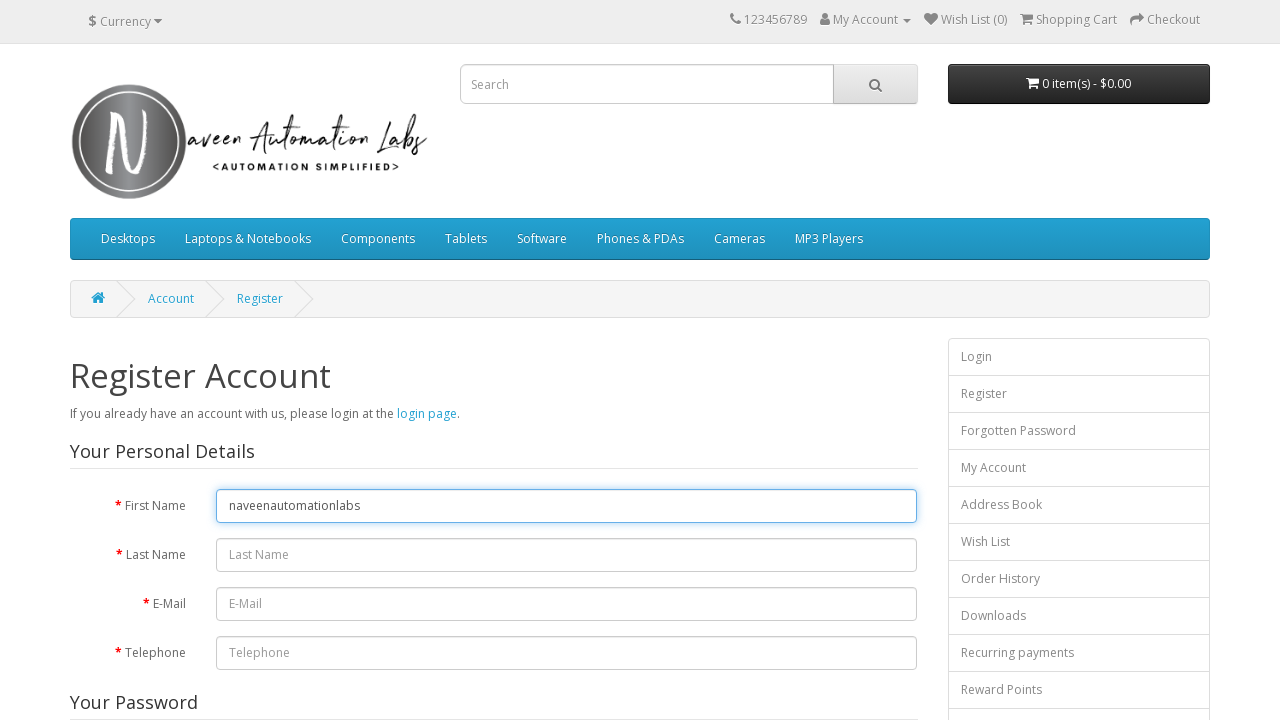